Tests that clear completed button is hidden when there are no completed items.

Starting URL: https://demo.playwright.dev/todomvc

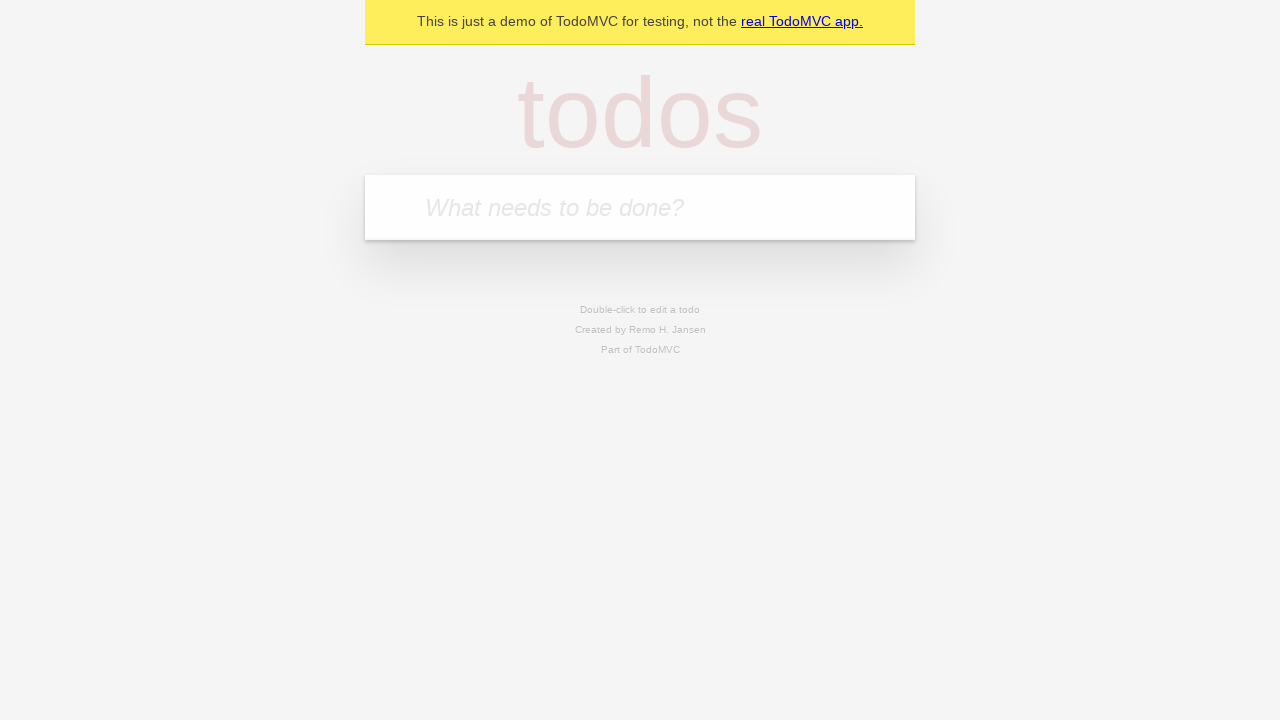

Filled new todo input with 'buy some cheese' on .new-todo
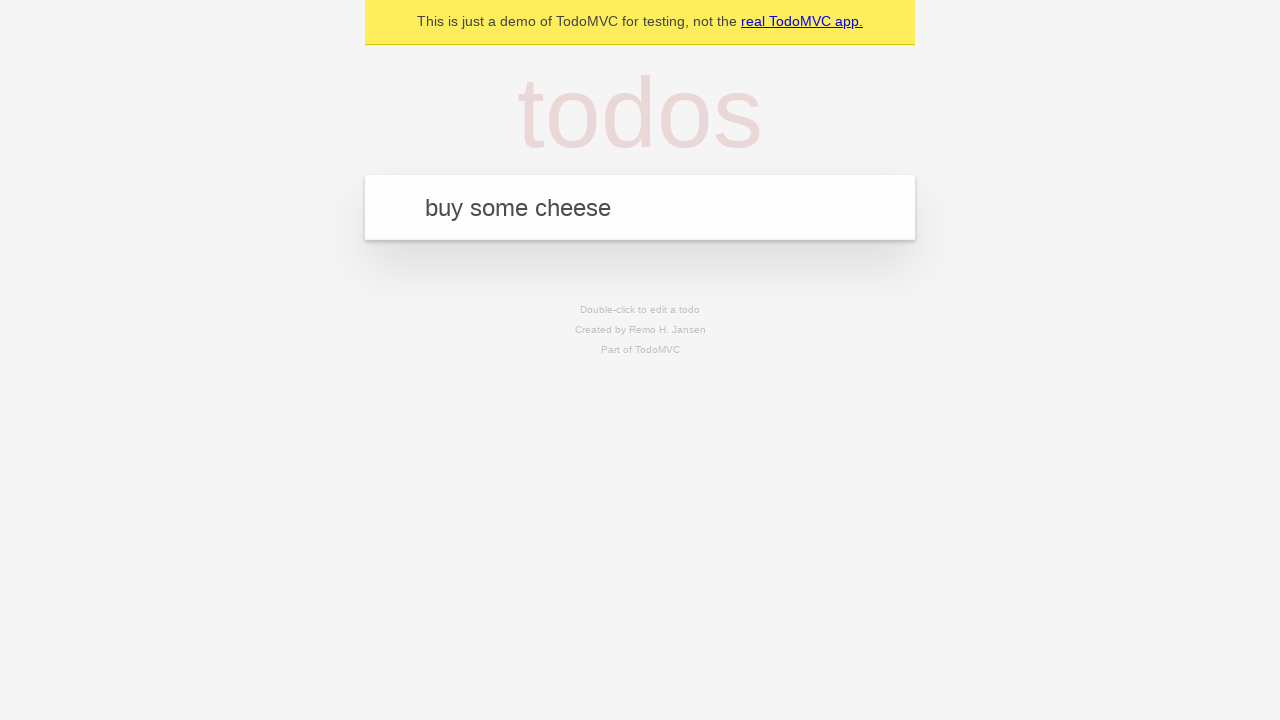

Pressed Enter to add first todo on .new-todo
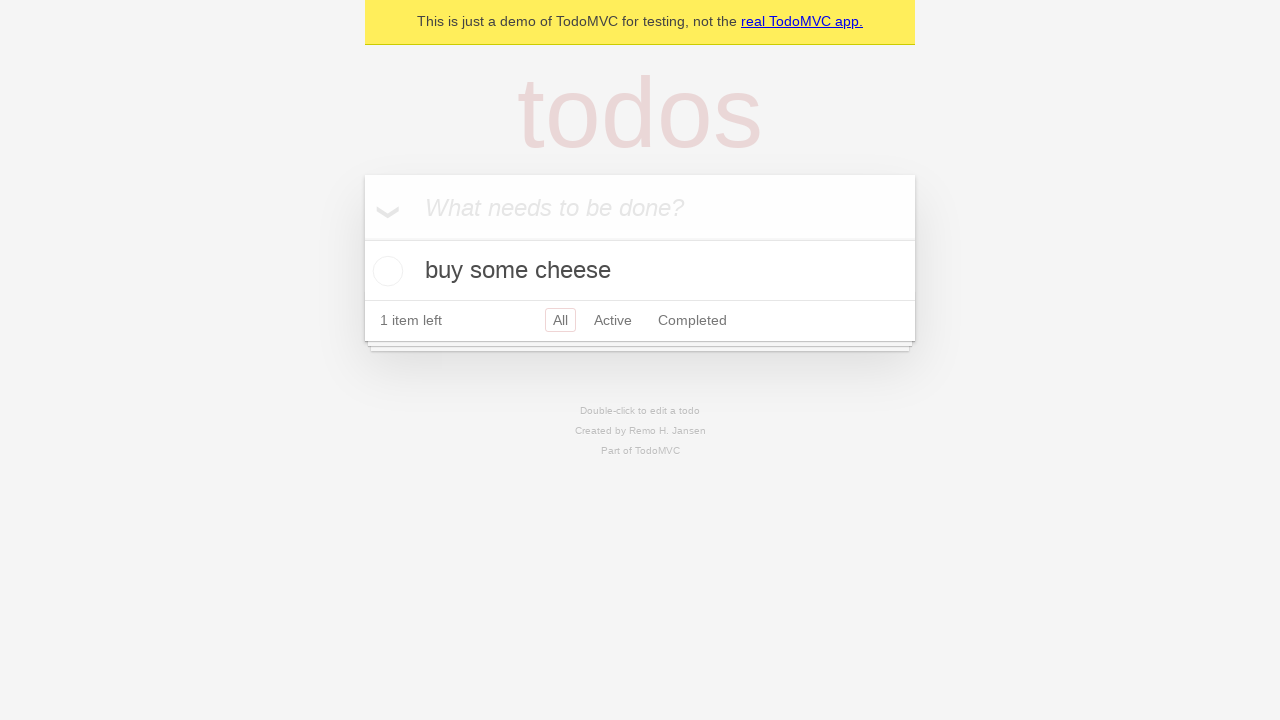

Filled new todo input with 'feed the cat' on .new-todo
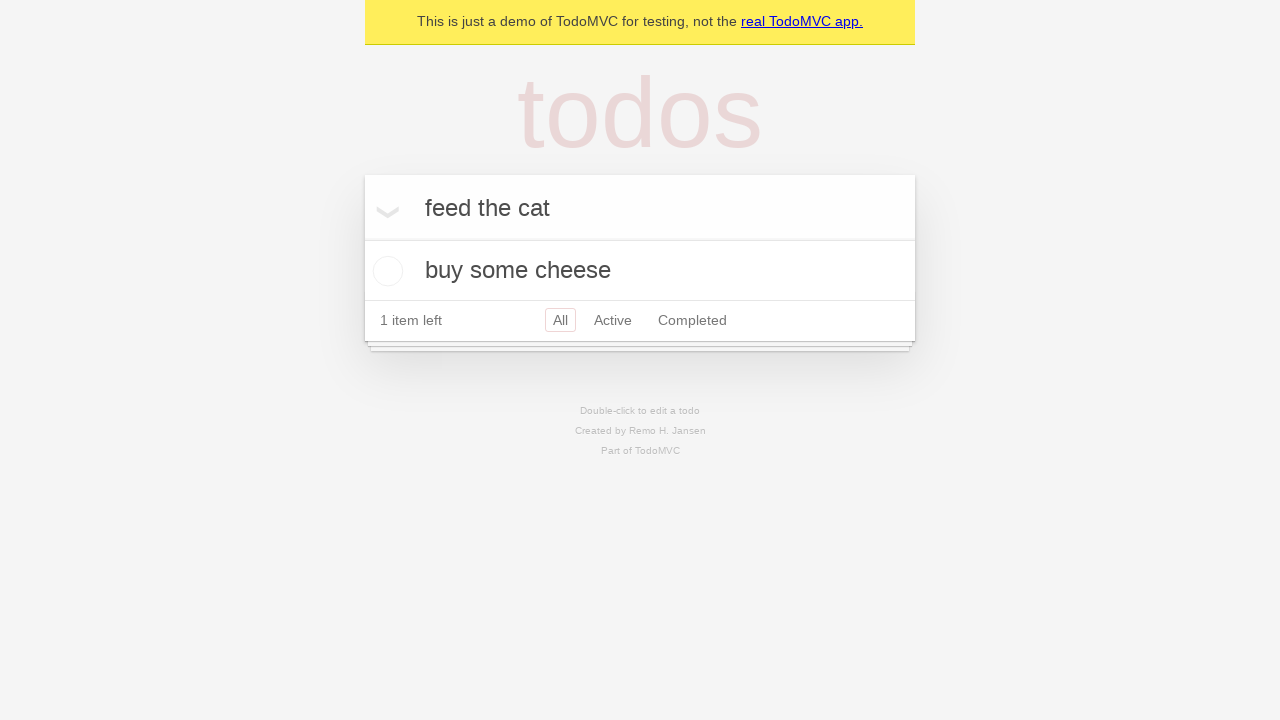

Pressed Enter to add second todo on .new-todo
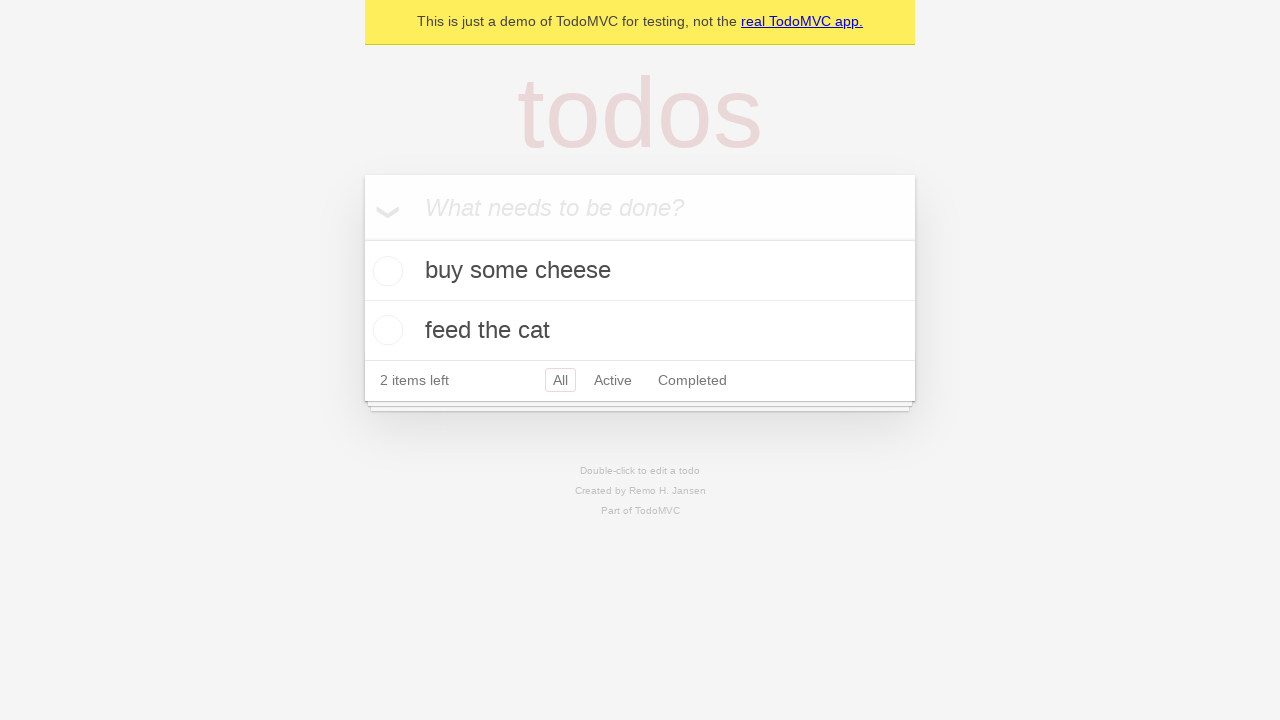

Filled new todo input with 'book a doctors appointment' on .new-todo
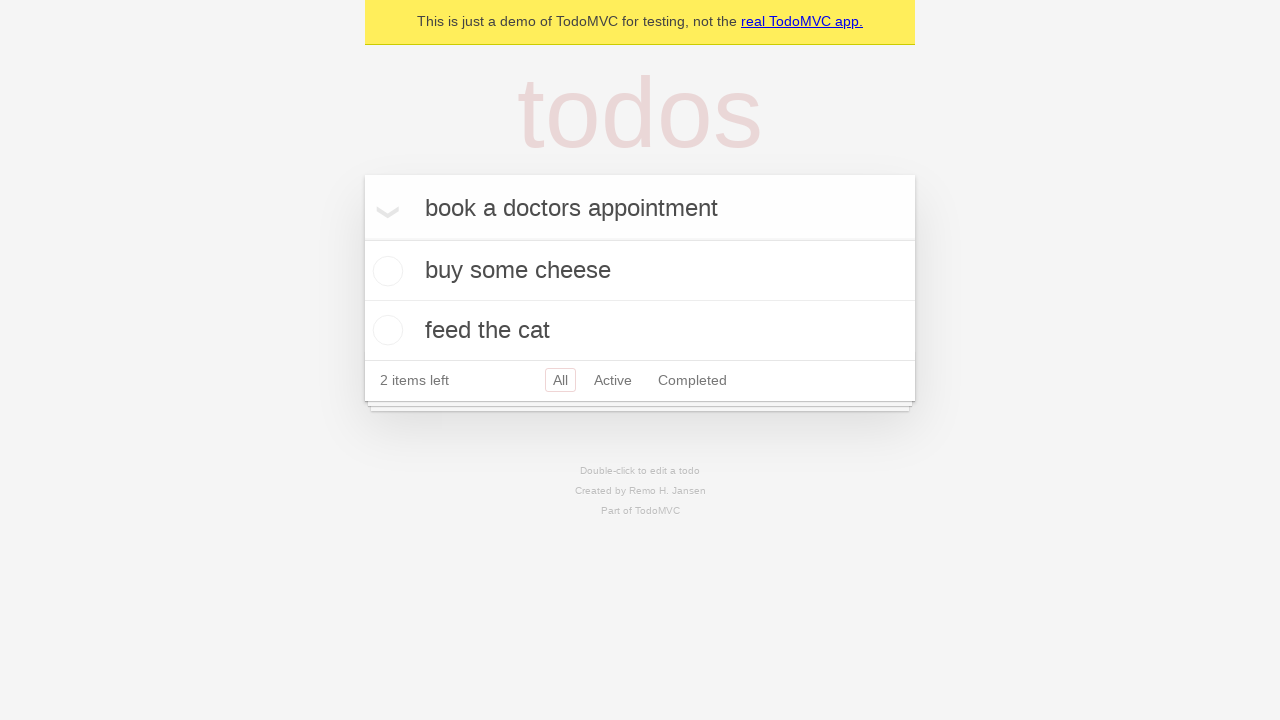

Pressed Enter to add third todo on .new-todo
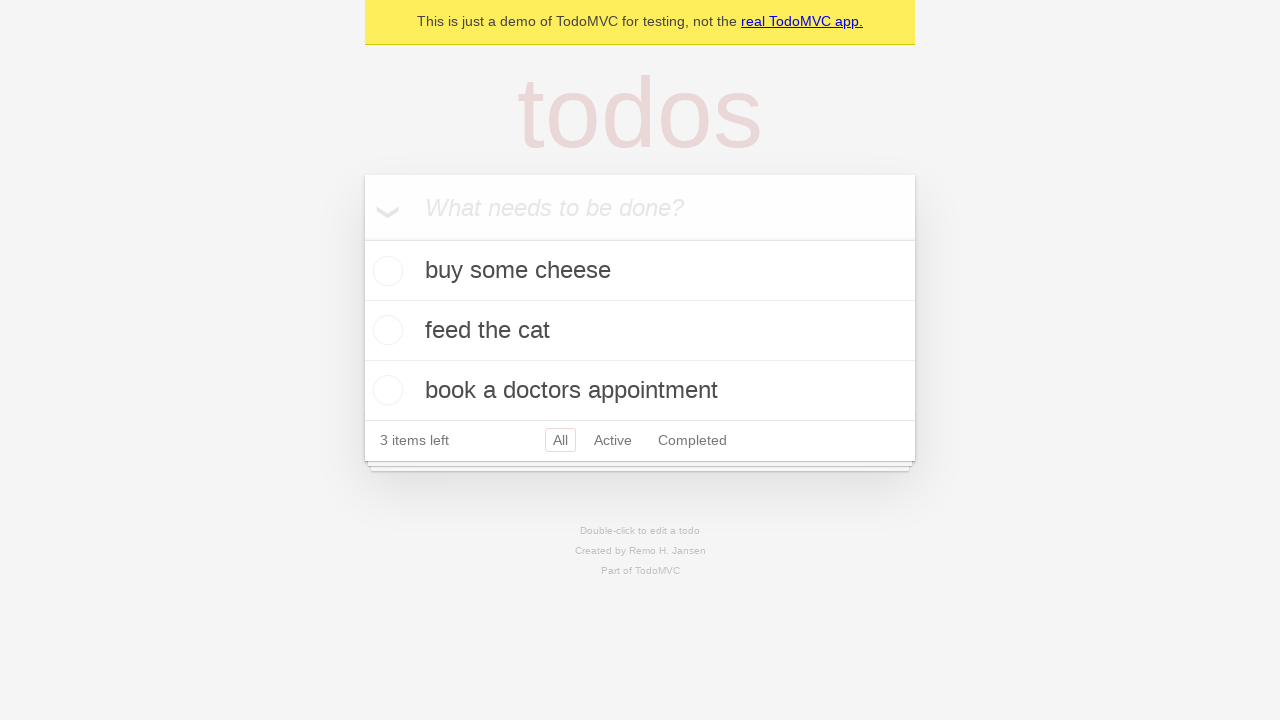

All three todo items loaded
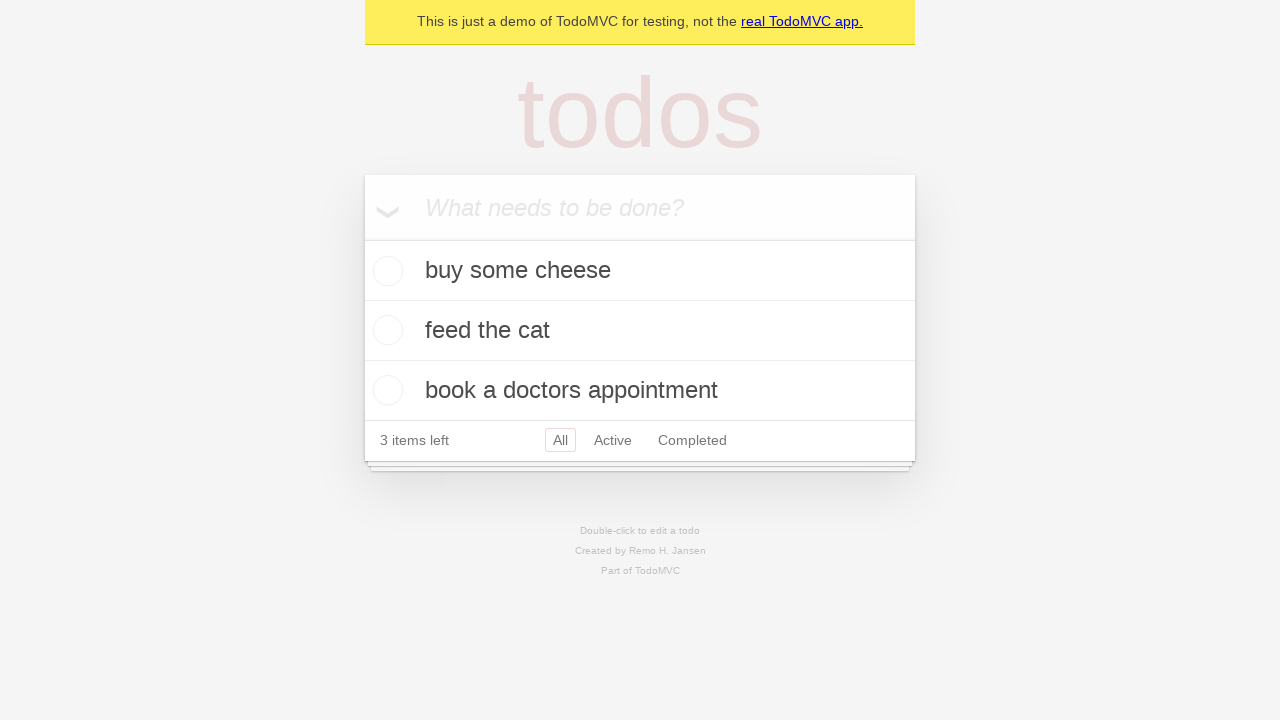

Checked the first todo item as completed at (385, 271) on .todo-list li .toggle >> nth=0
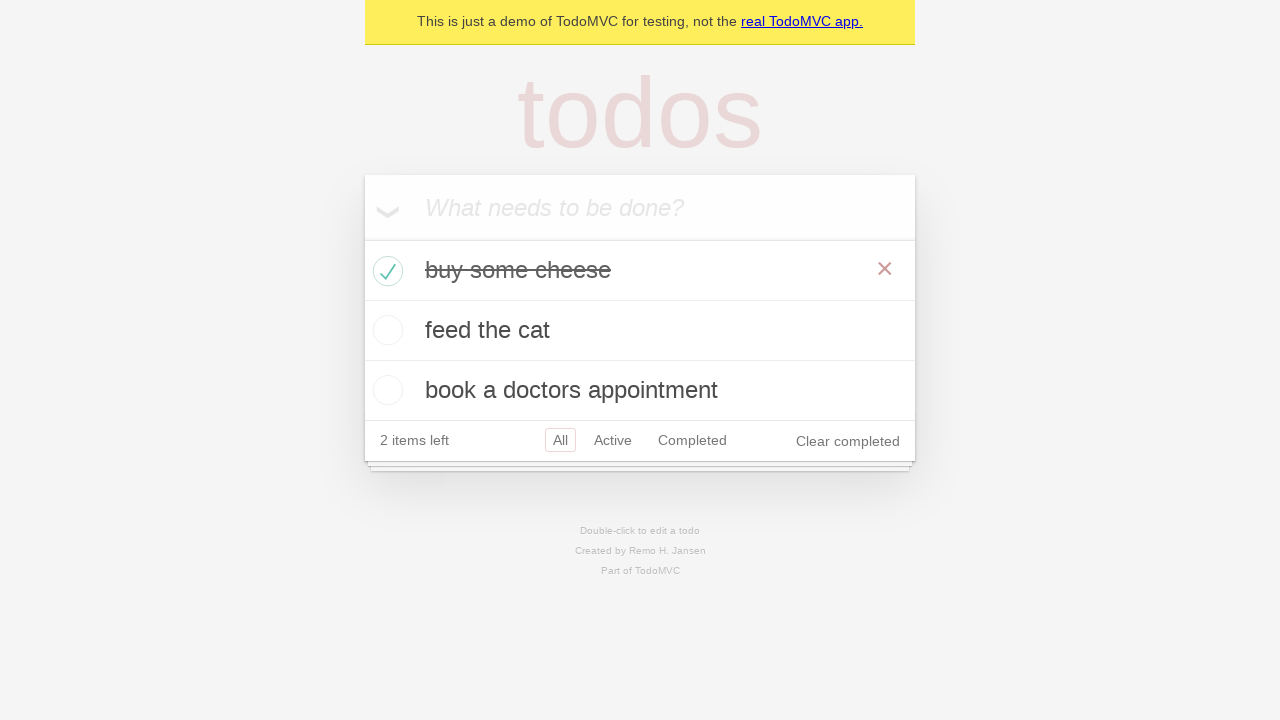

Clicked clear completed button to remove completed item at (848, 441) on .clear-completed
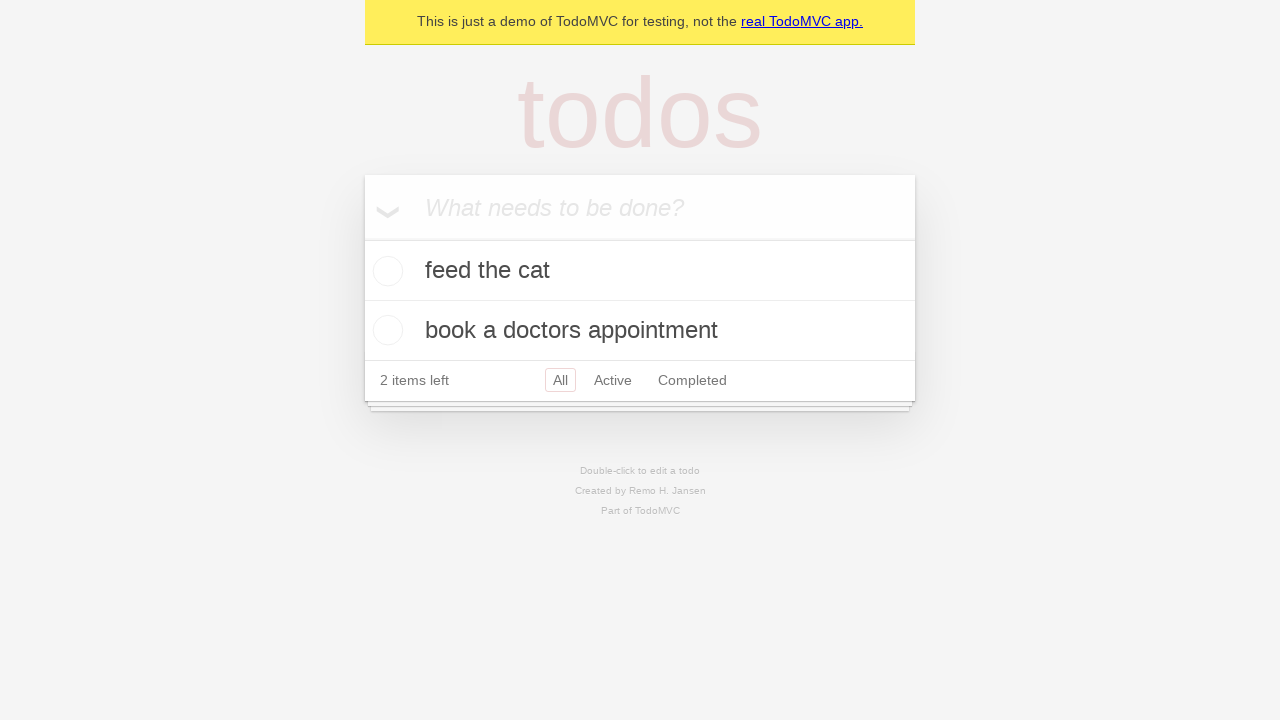

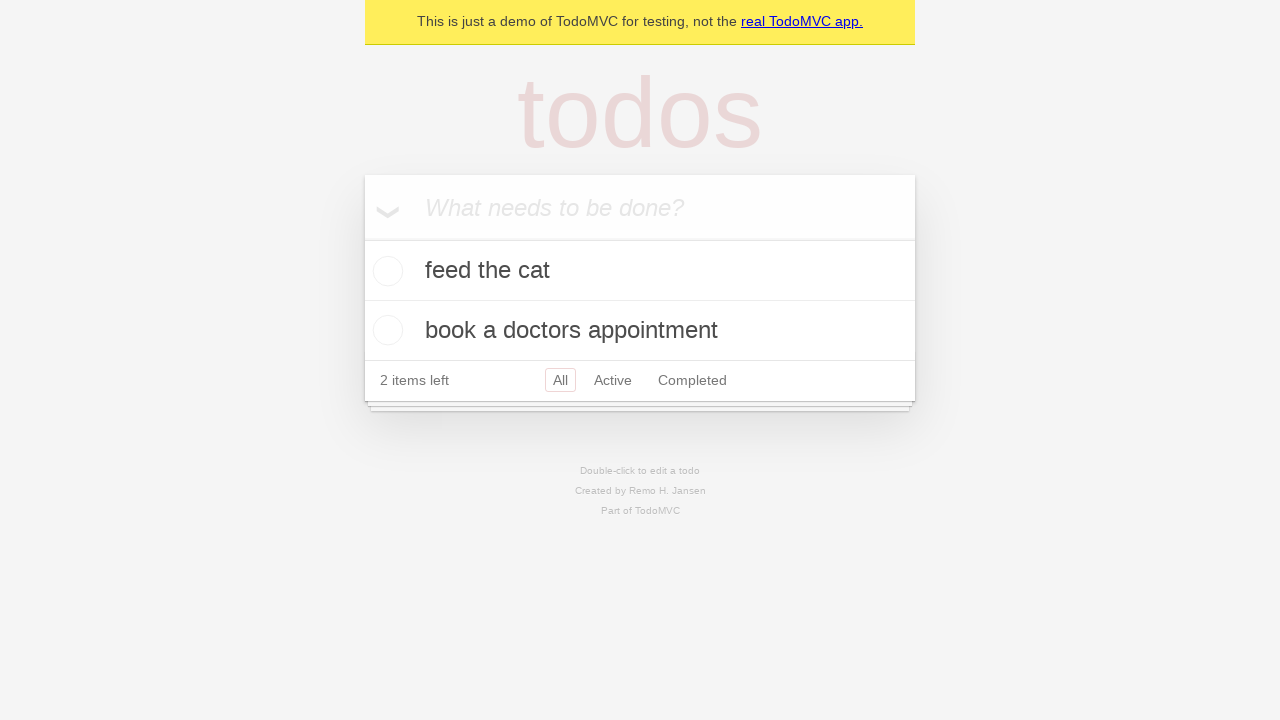